Tests handling of a prompt alert by clicking Cancel and verifying the null result

Starting URL: https://the-internet.herokuapp.com/javascript_alerts

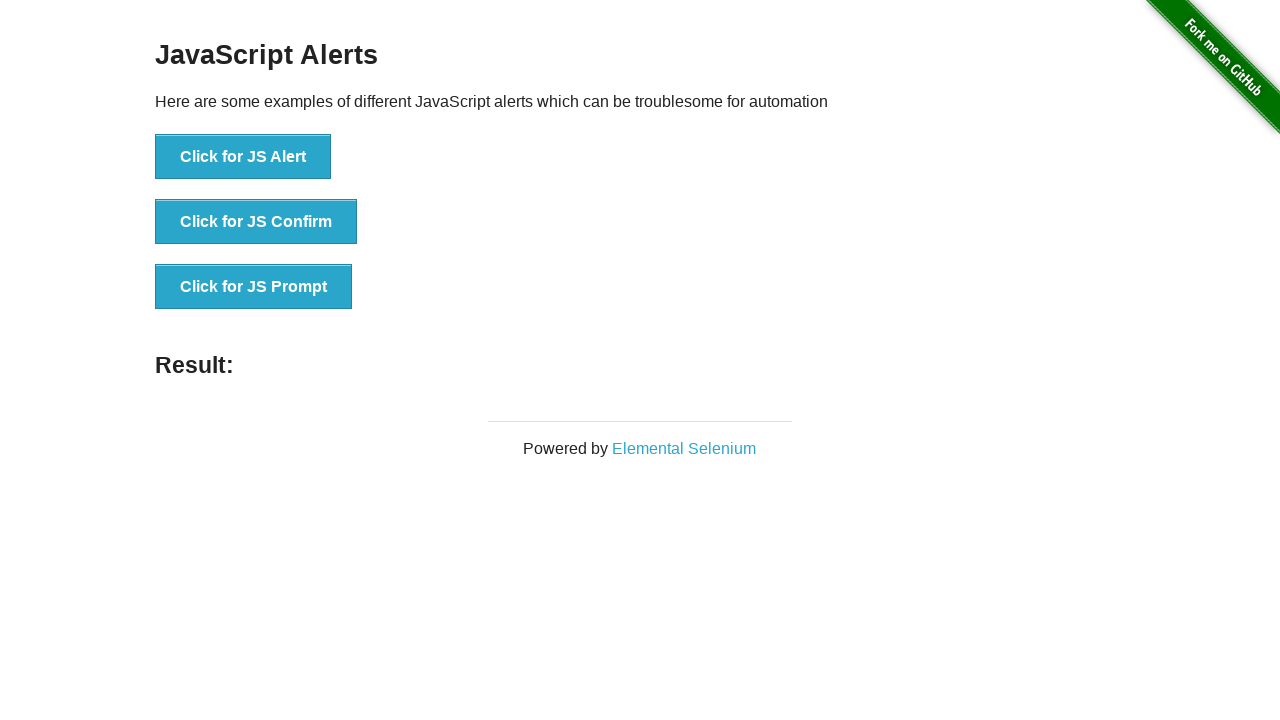

Set up dialog handler to dismiss prompt alerts
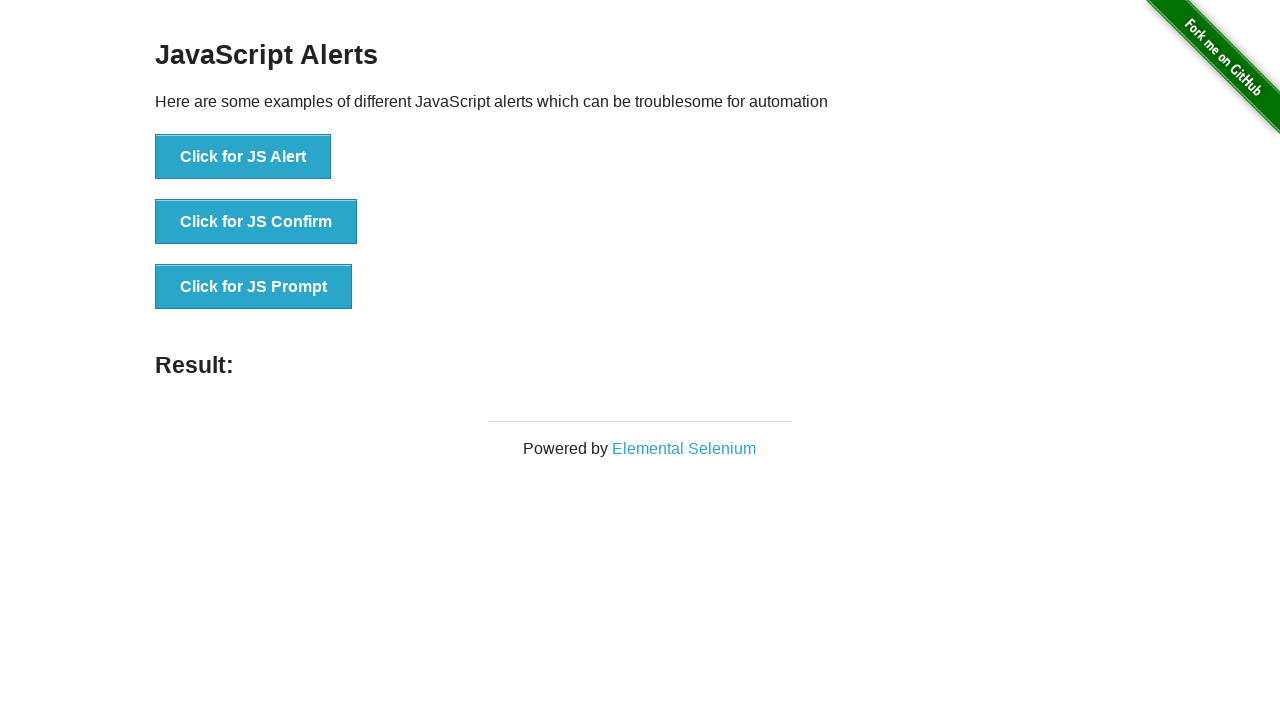

Clicked button to trigger prompt alert at (254, 287) on [onclick='jsPrompt()']
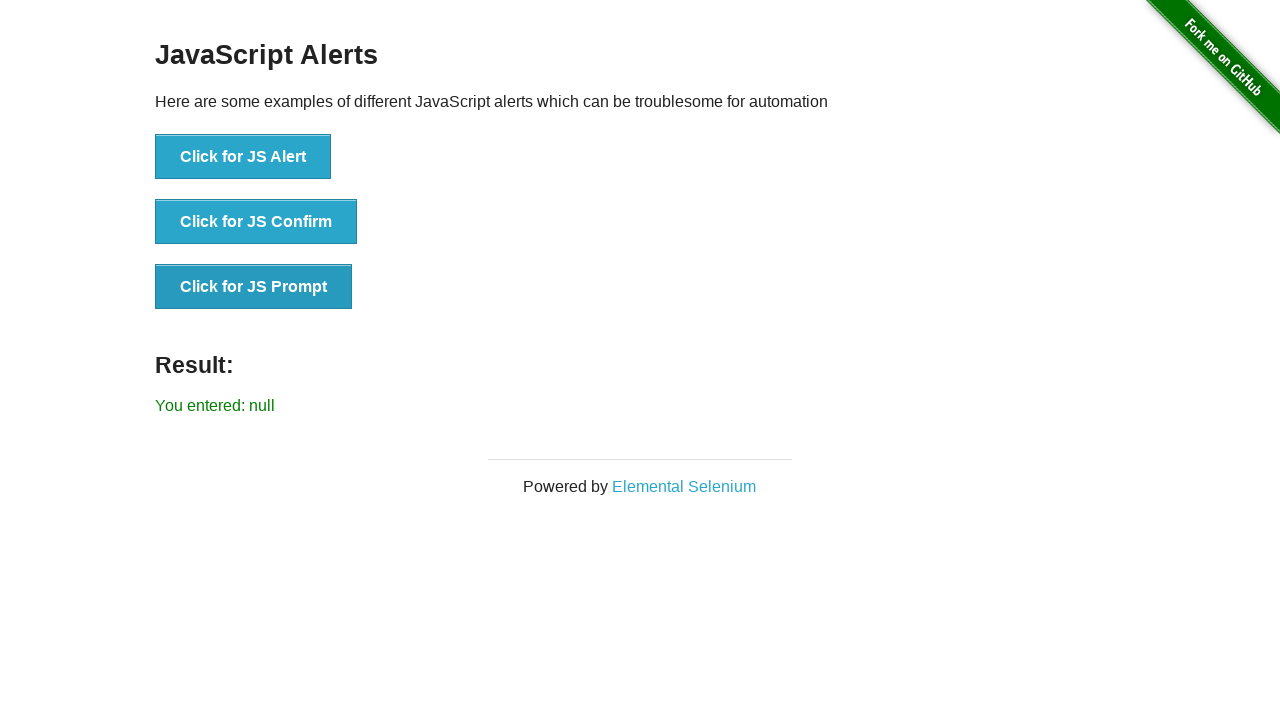

Waited for result element to appear
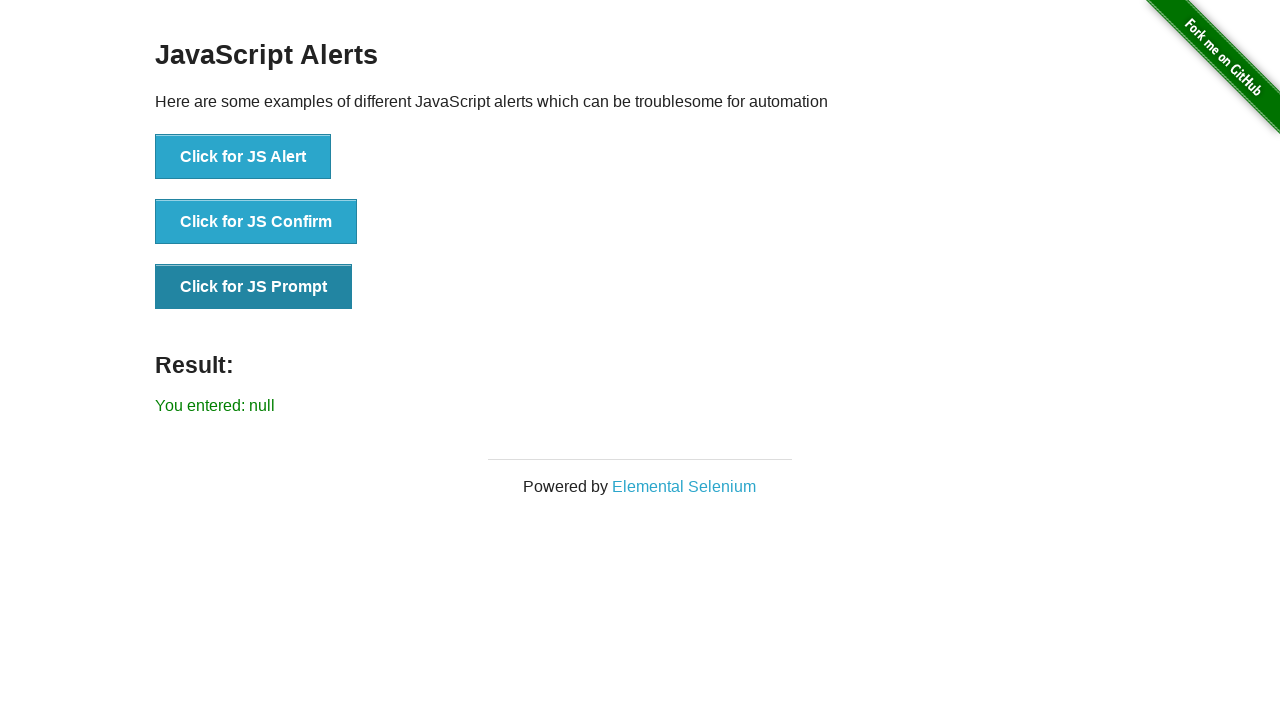

Verified result text shows 'You entered: null' after canceling prompt
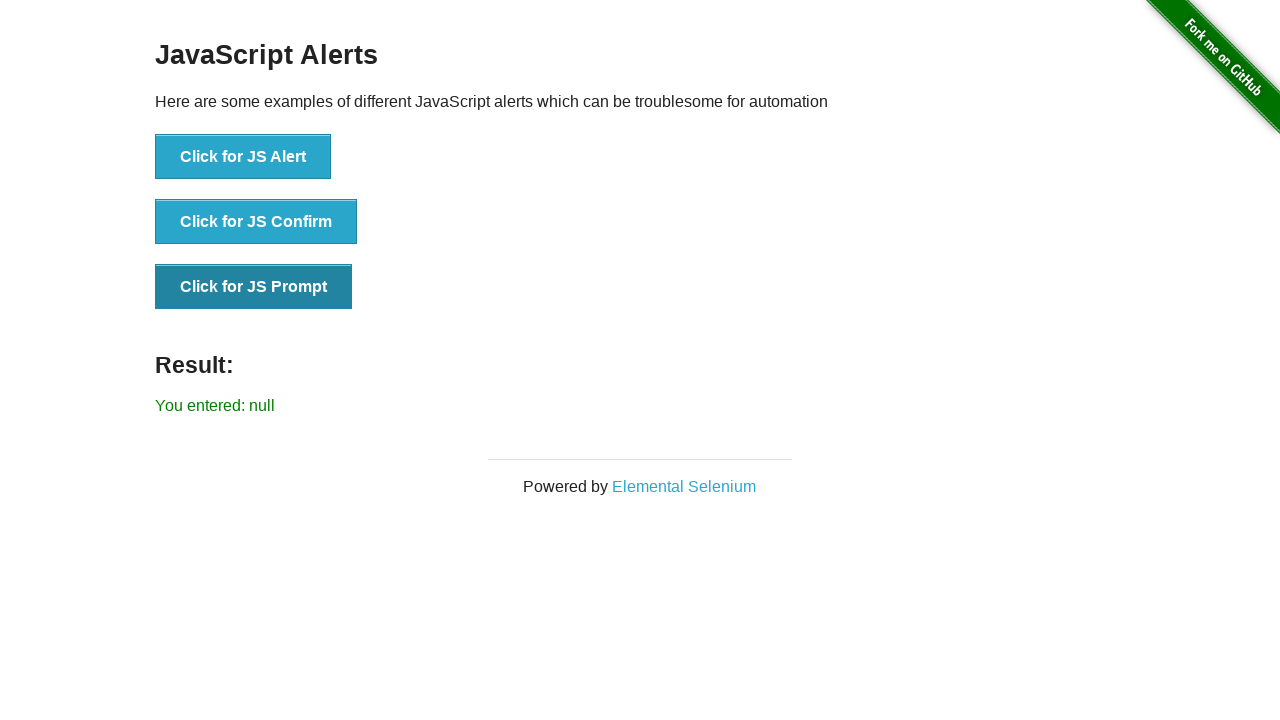

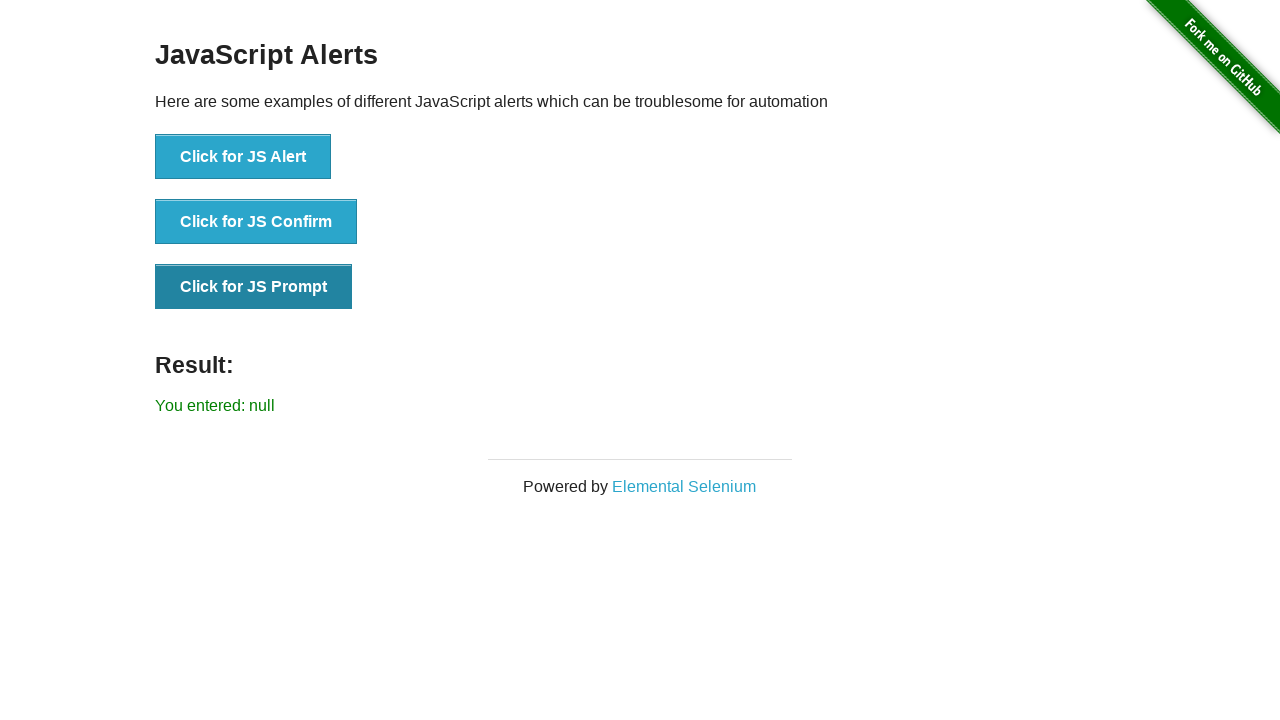